Tests JavaScript confirmation alert handling by clicking a button to trigger a confirmation popup and accepting it

Starting URL: https://demoqa.com/alerts

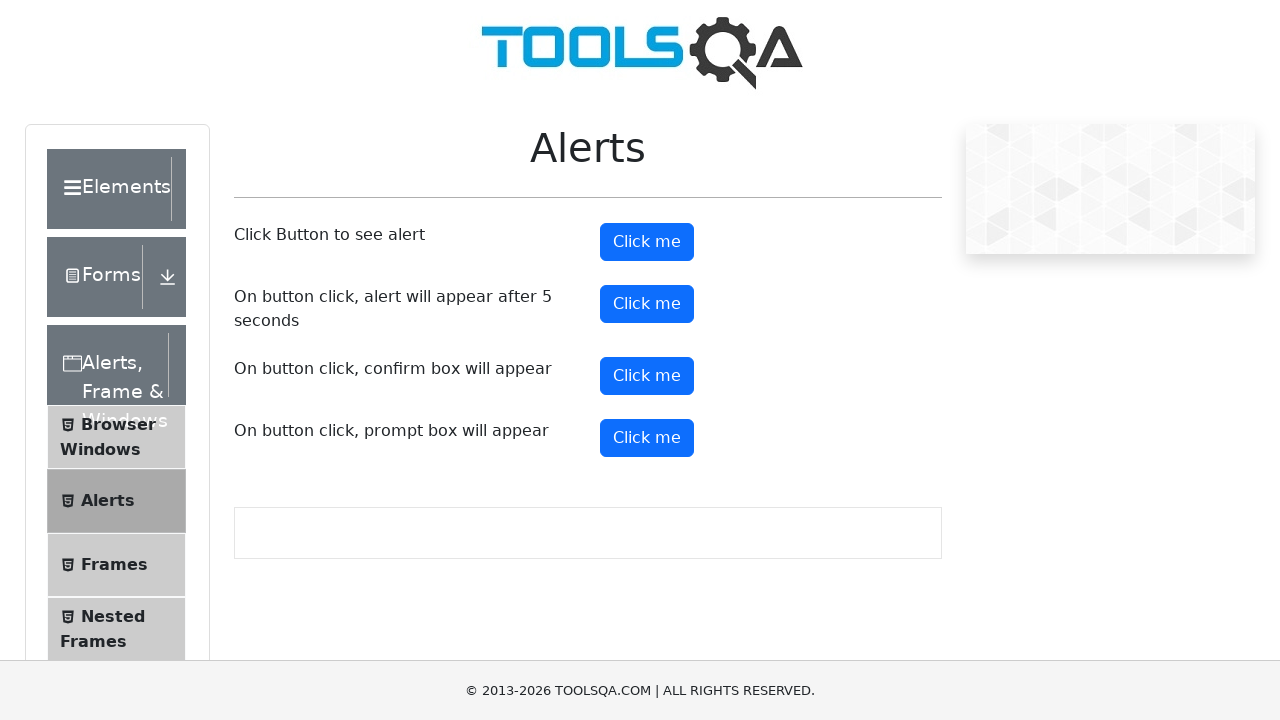

Set up dialog handler to accept confirmation alerts
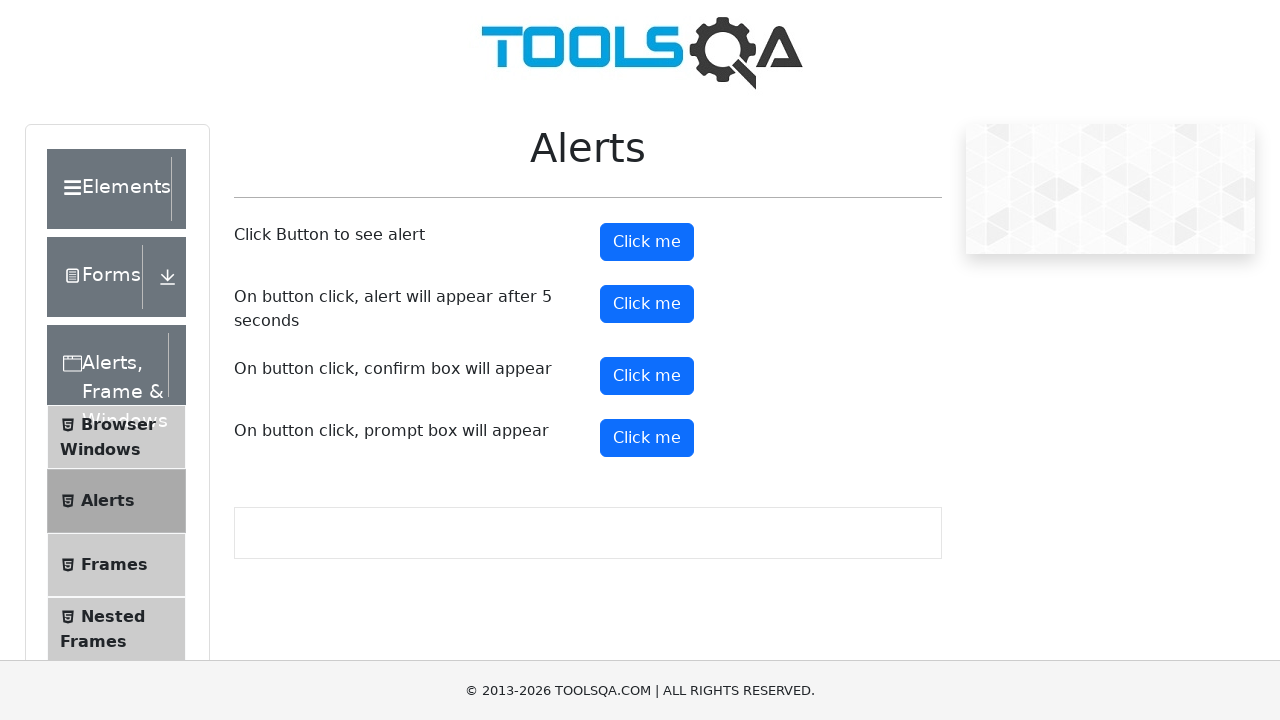

Clicked confirm button to trigger confirmation alert at (647, 376) on #confirmButton
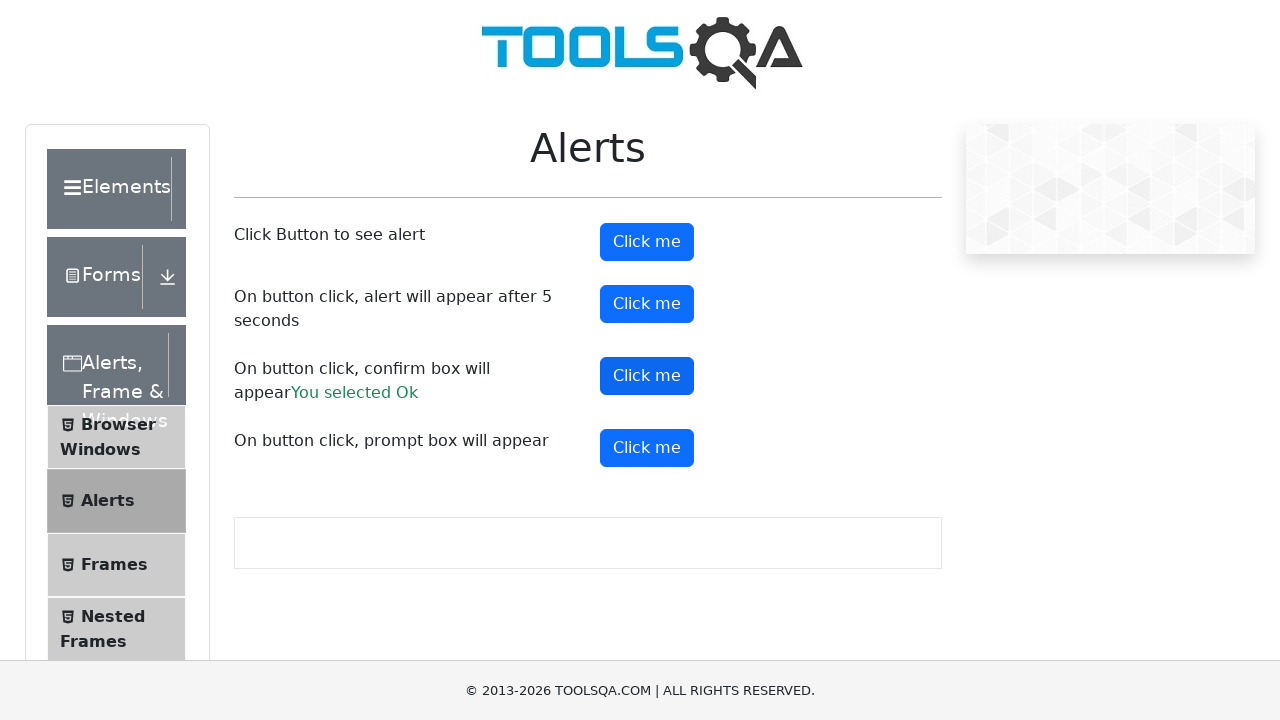

Waited for confirmation alert to be processed
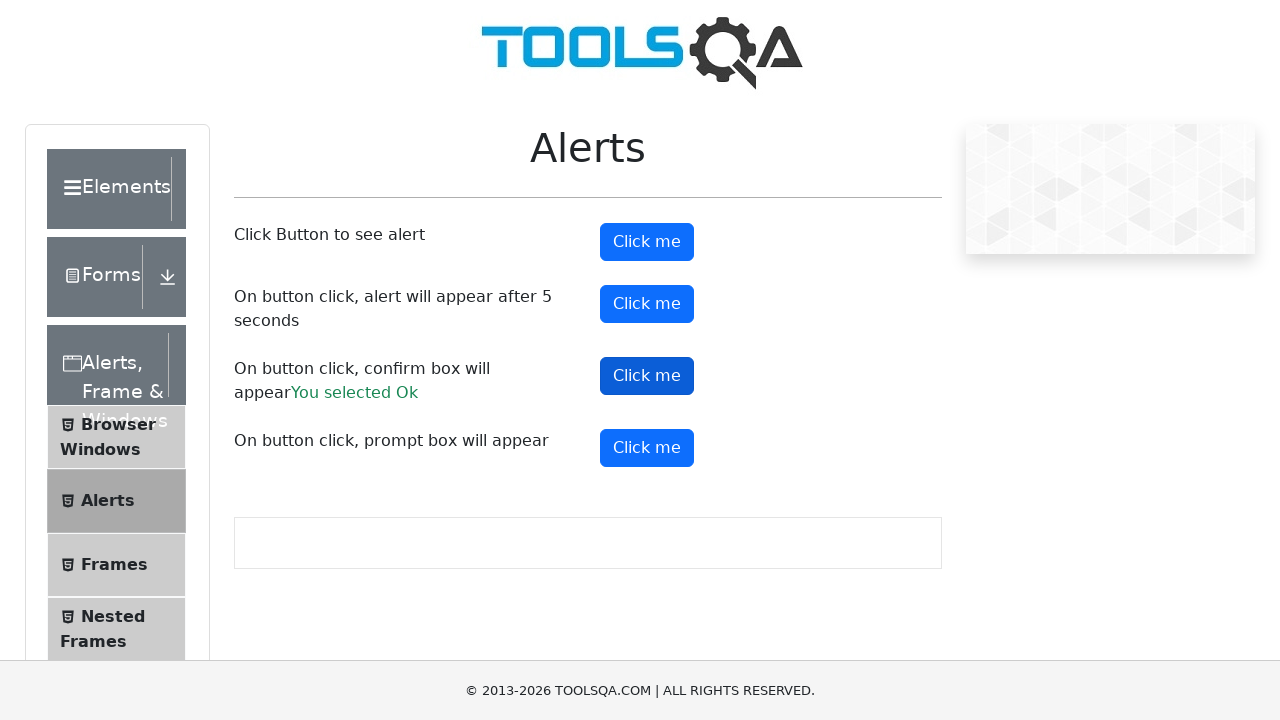

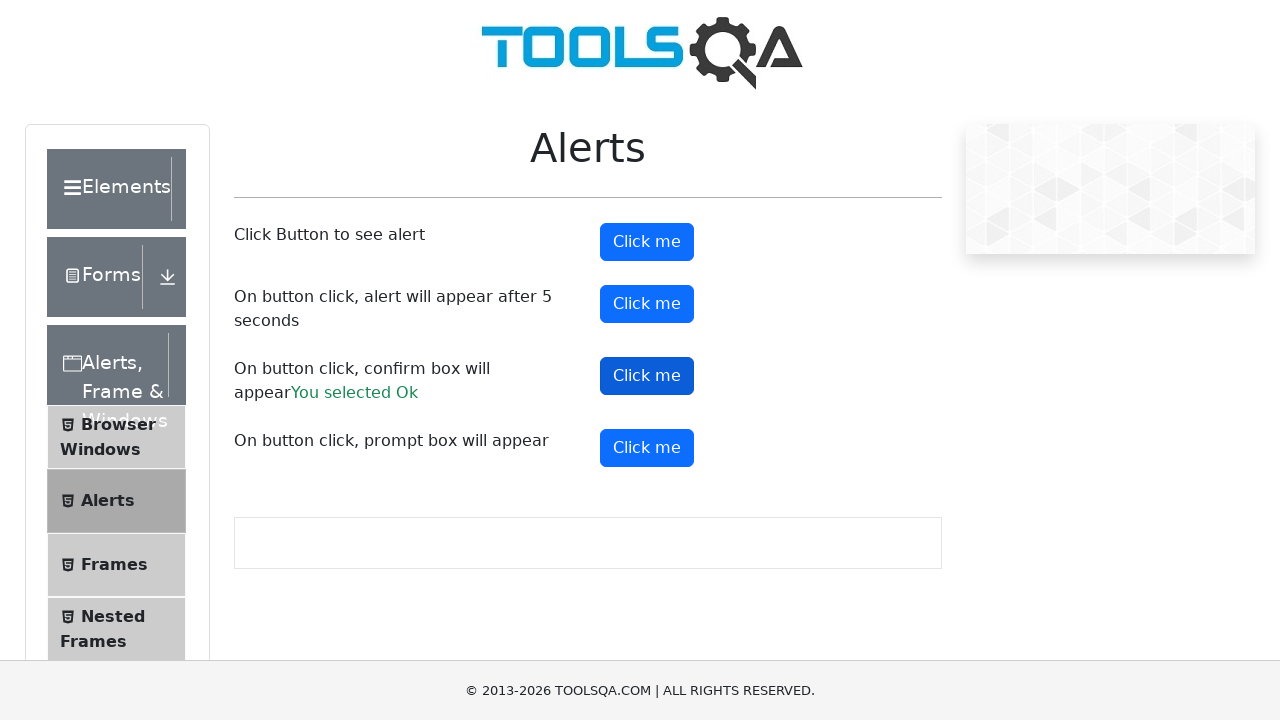